Tests complete practice form submission by filling all fields including text inputs, radio buttons, date picker, subjects, hobbies, file upload, address, dropdowns and submitting the form

Starting URL: https://demoqa.com/automation-practice-form

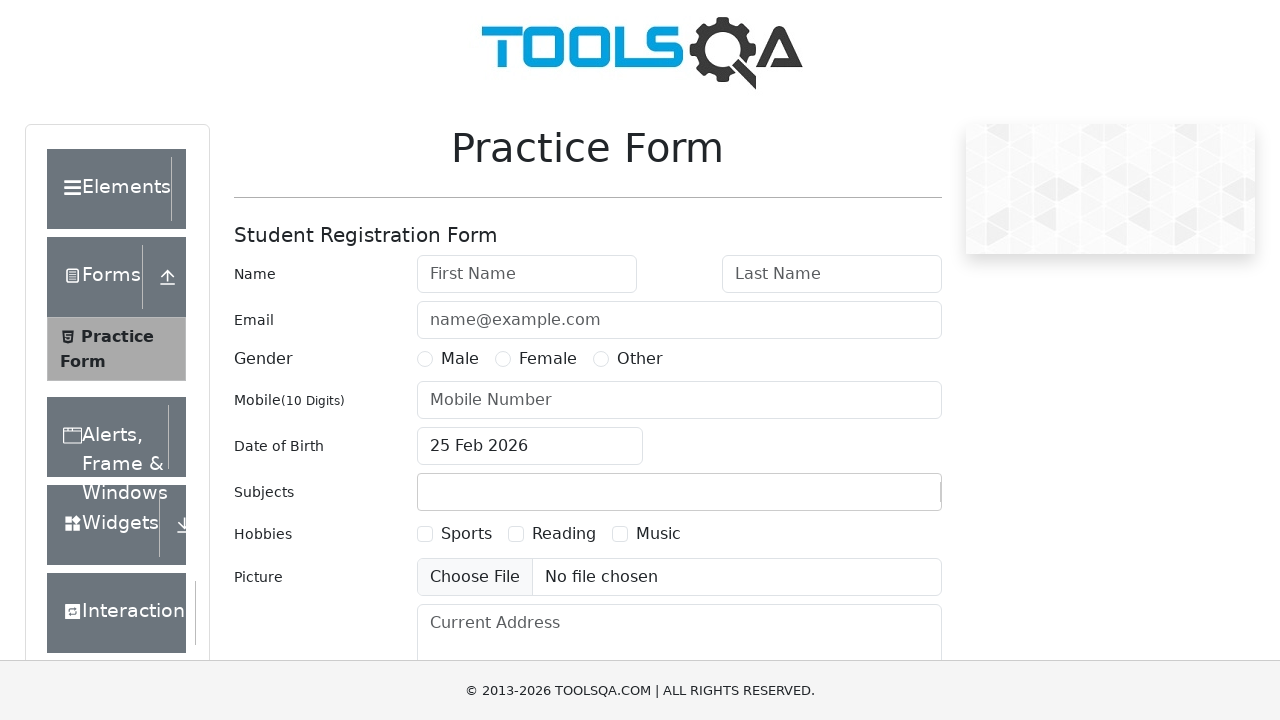

Filled first name field with 'John' on #firstName
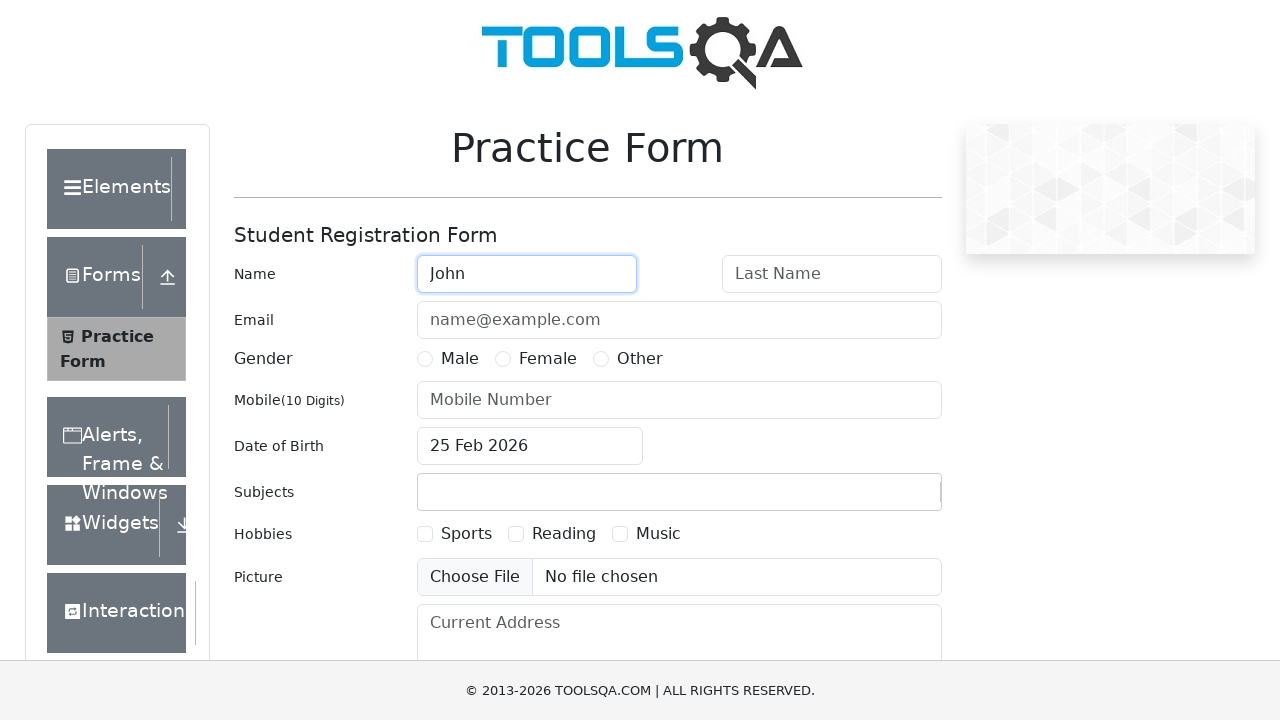

Filled last name field with 'Doe' on #lastName
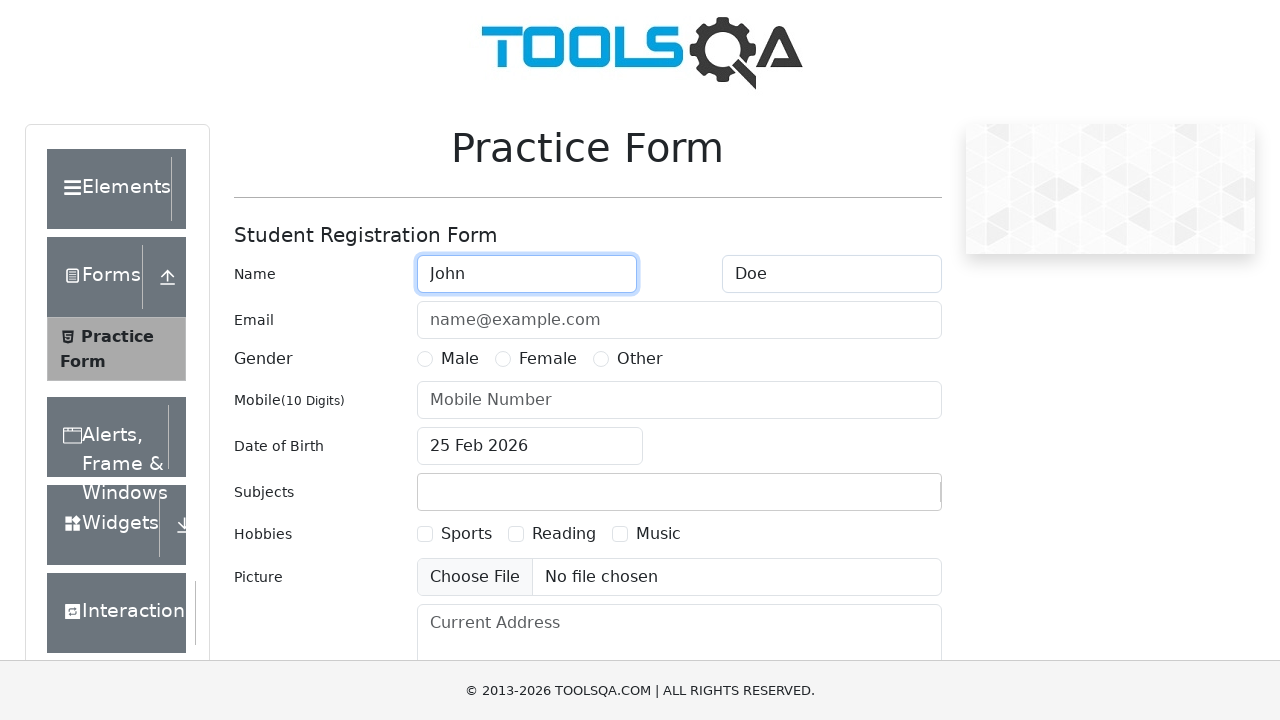

Filled email field with 'john.doe@example.com' on #userEmail
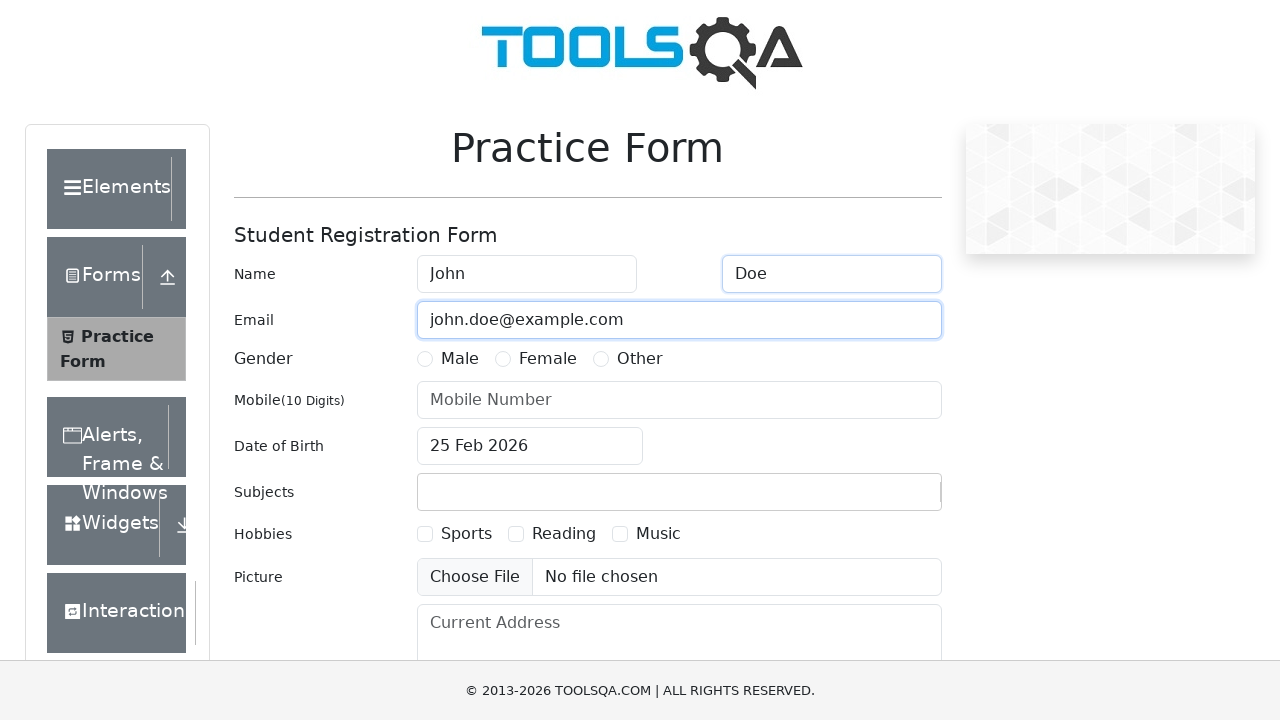

Filled phone number field with '1234567890' on #userNumber
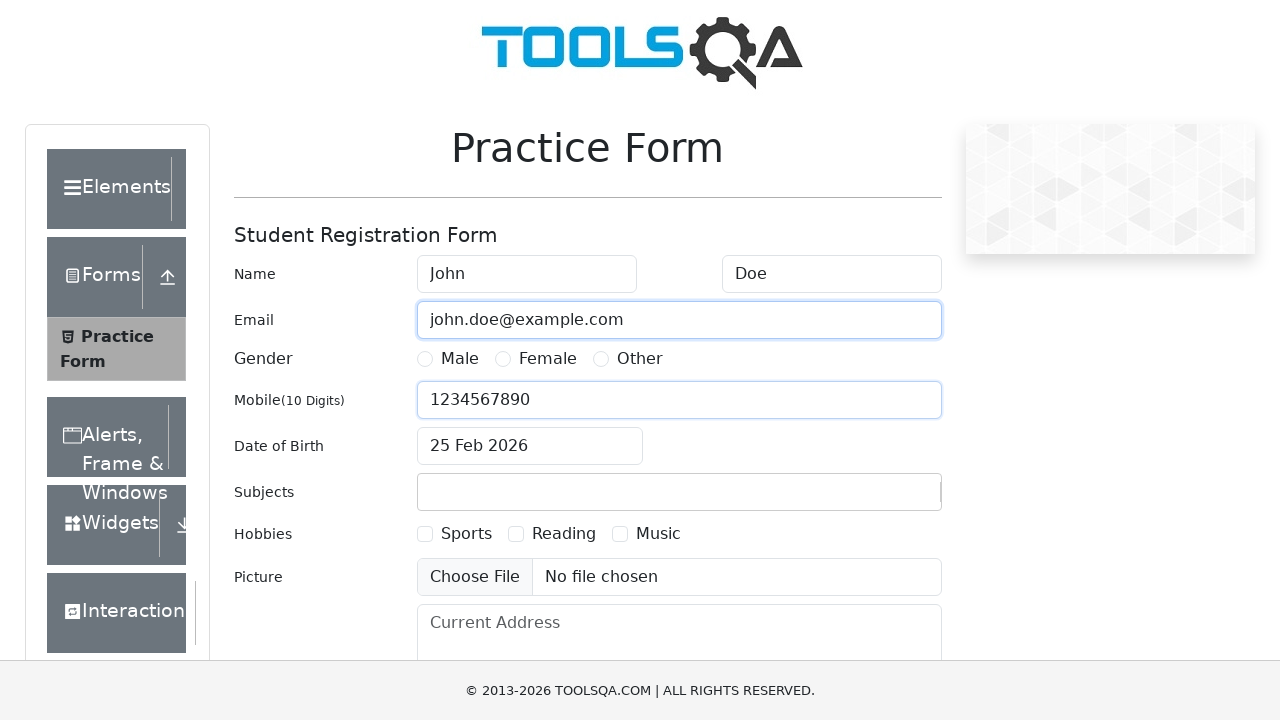

Selected gender radio button (Male)
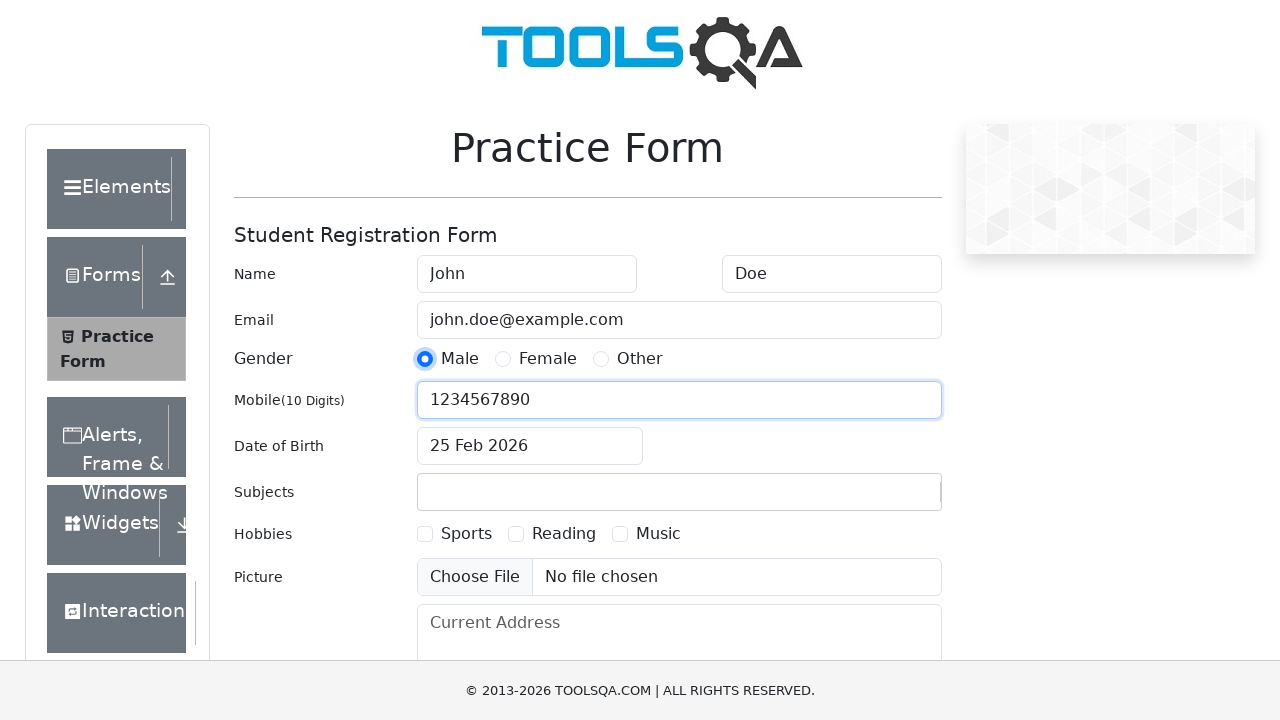

Opened date of birth picker at (530, 446) on #dateOfBirthInput
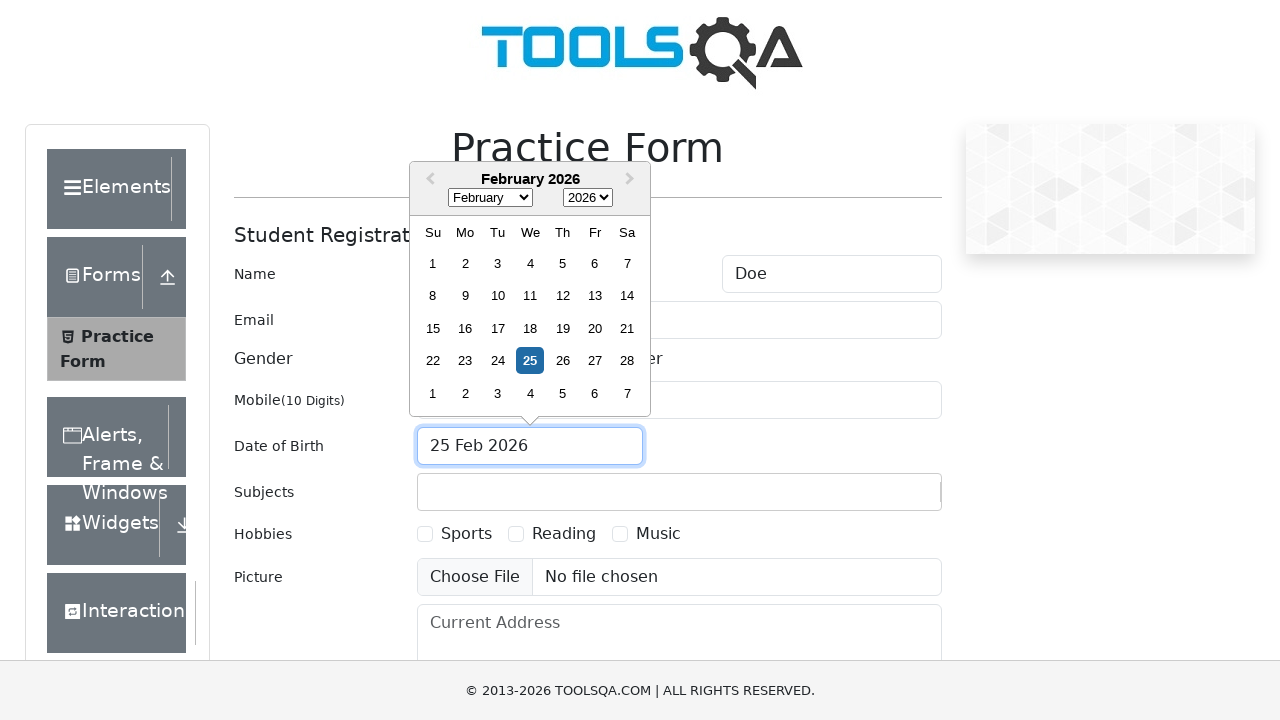

Selected January from month dropdown on .react-datepicker__month-select
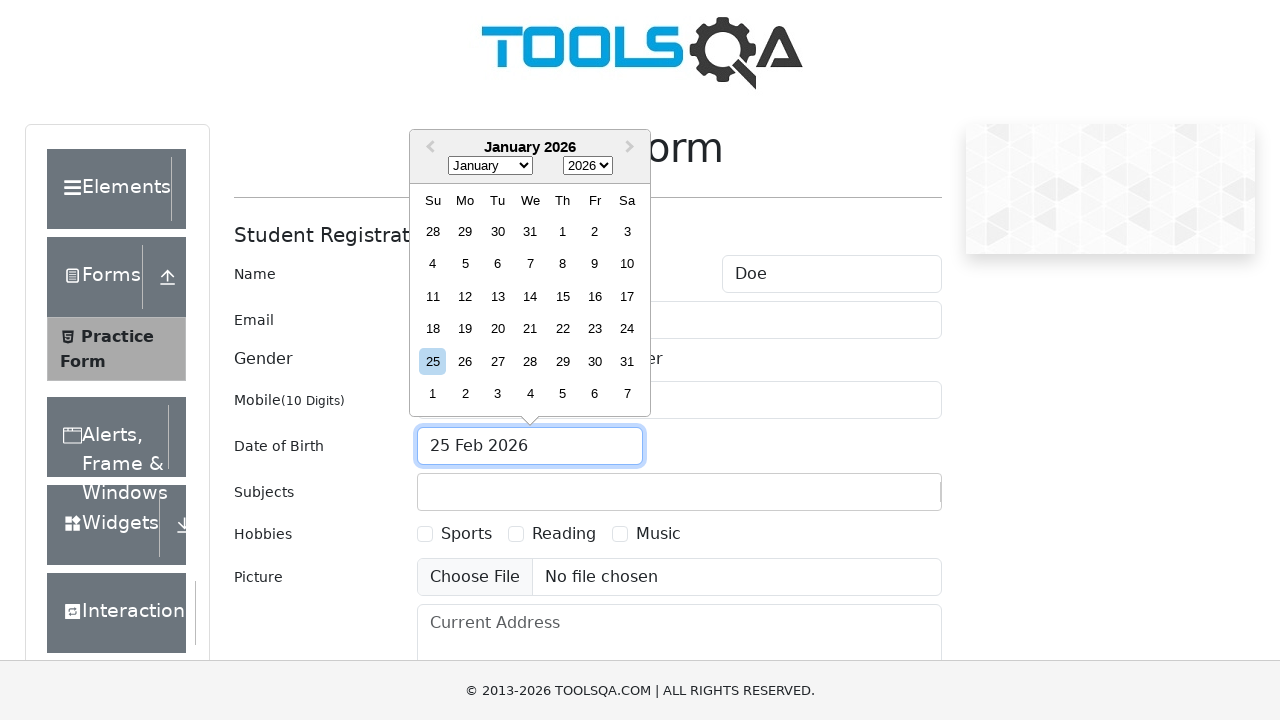

Selected 1990 from year dropdown on .react-datepicker__year-select
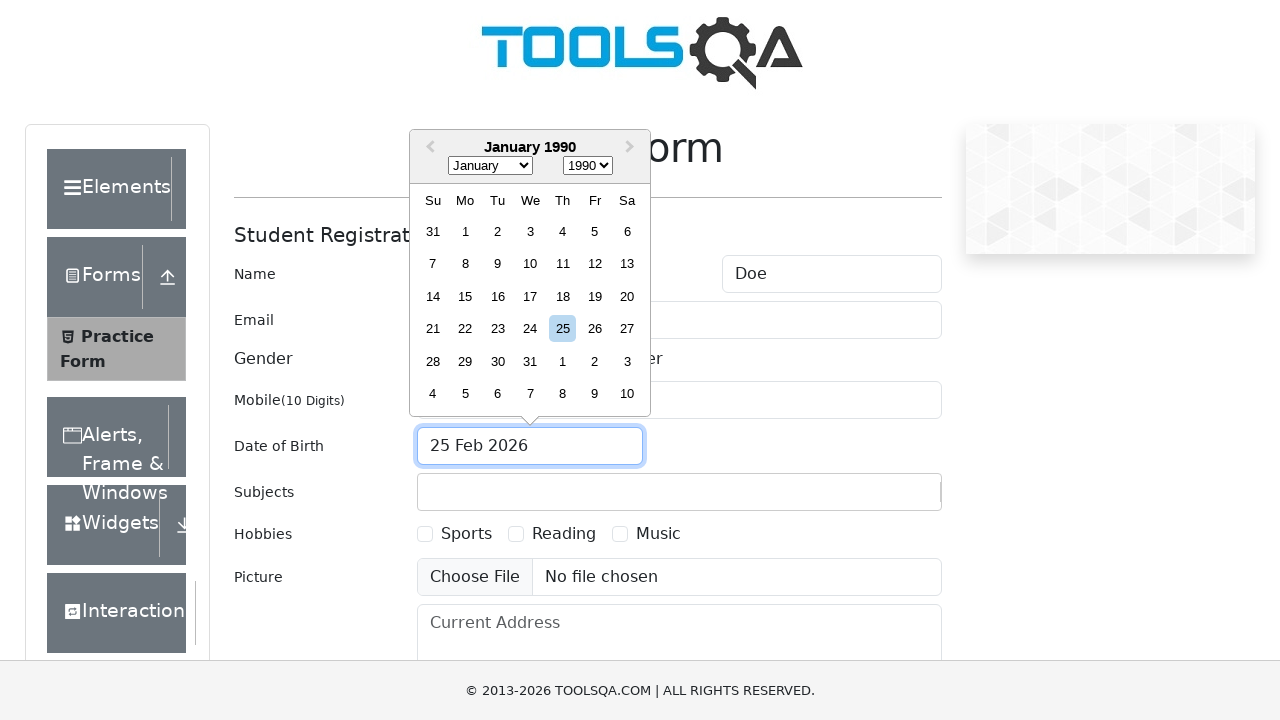

Selected day 15 from date picker at (465, 296) on xpath=//div[contains(@class, 'react-datepicker__day') and text()='15']
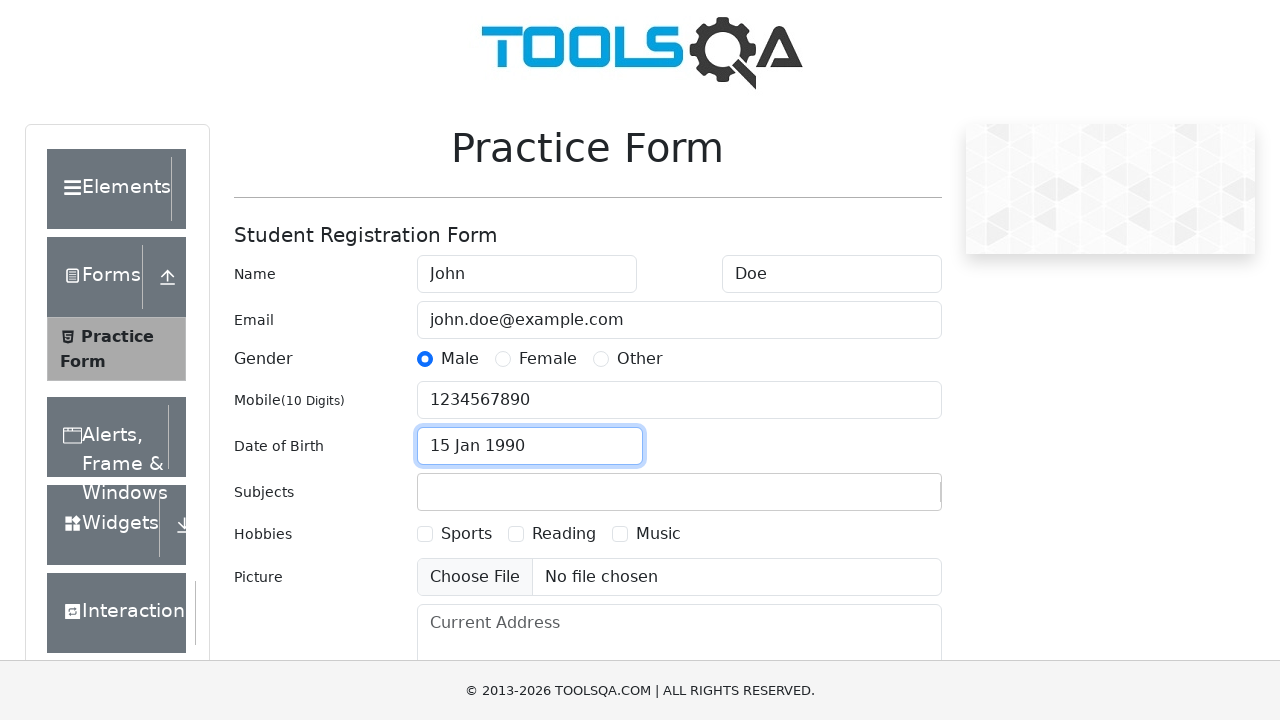

Filled subjects field with 'Math' on #subjectsInput
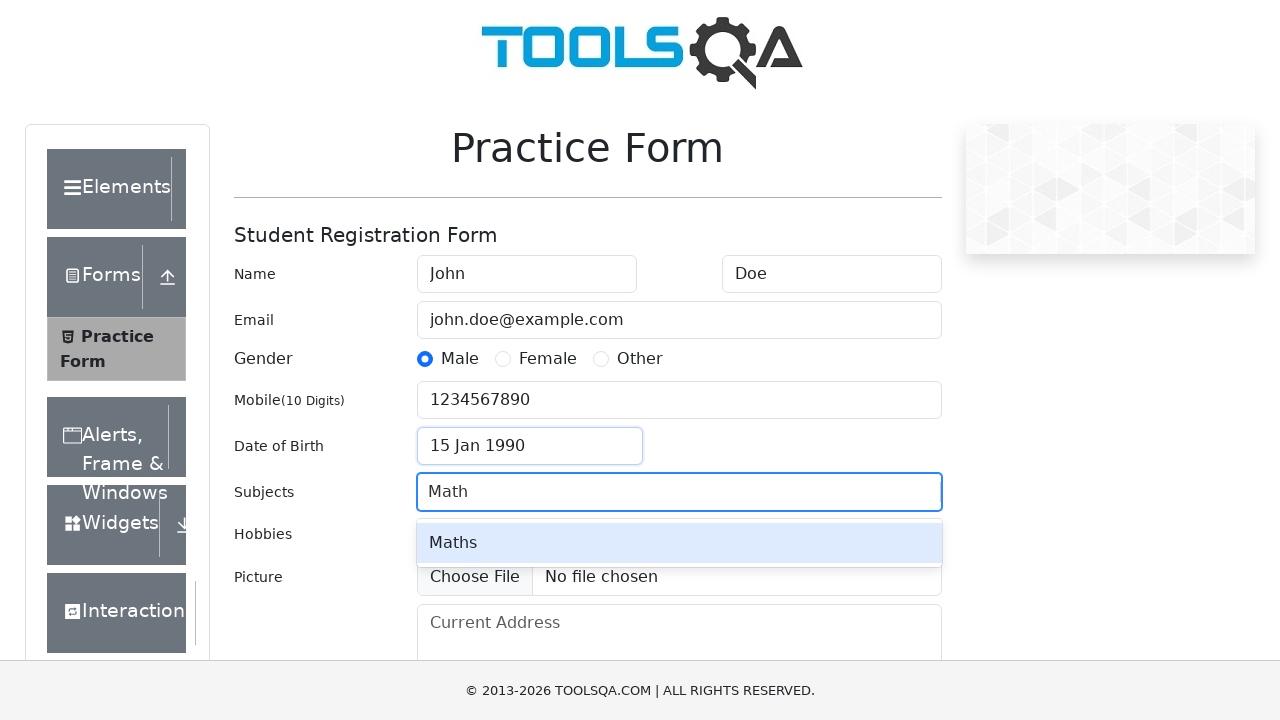

Pressed Enter to add Math subject on #subjectsInput
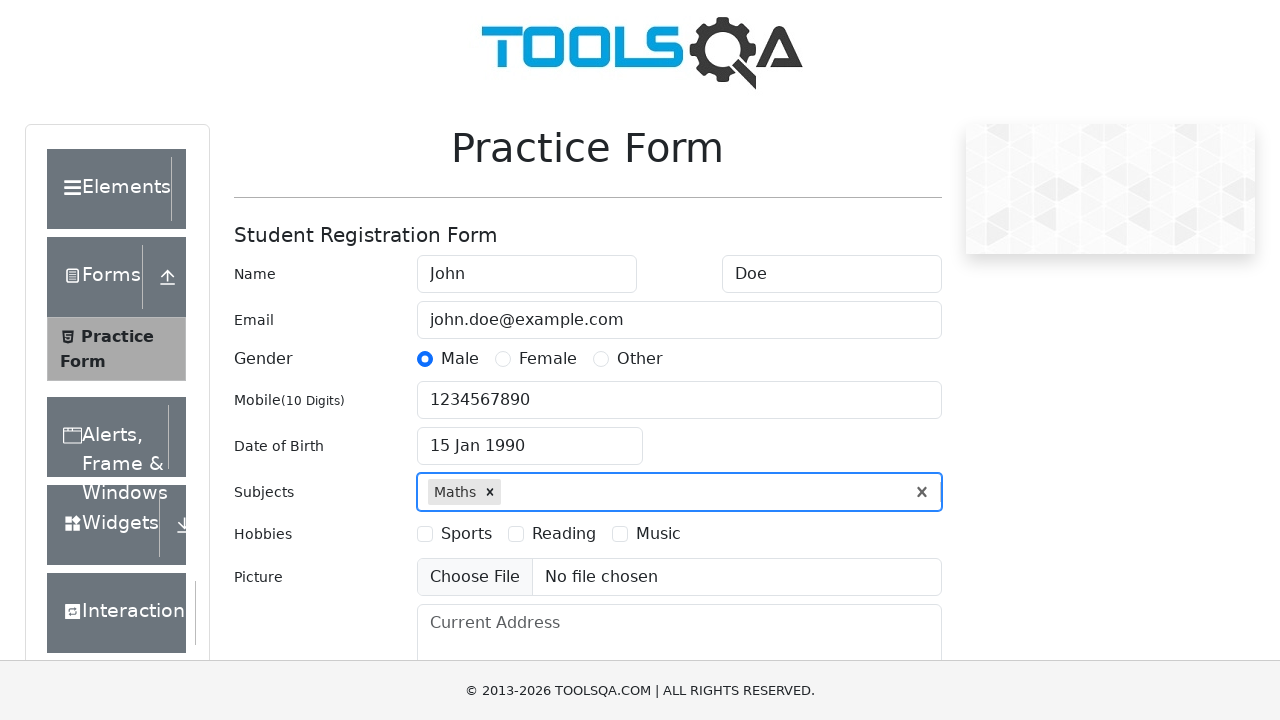

Selected hobbies checkbox
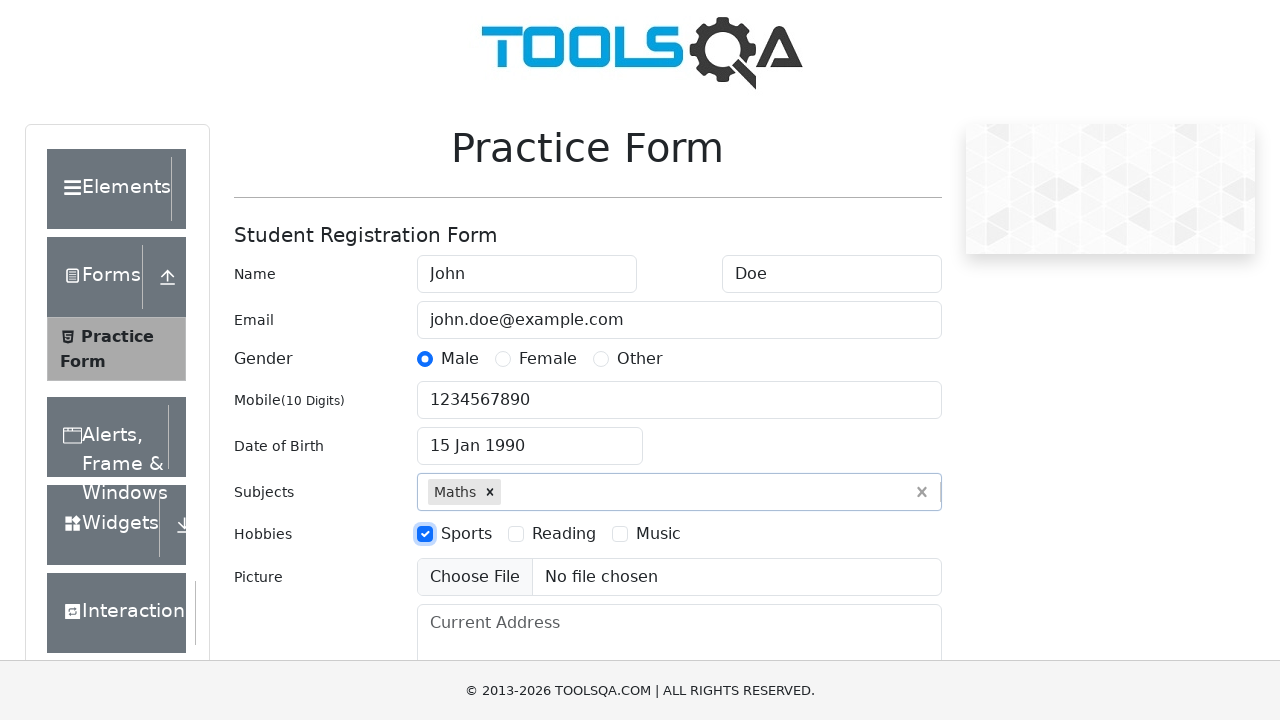

Created temporary test file for upload
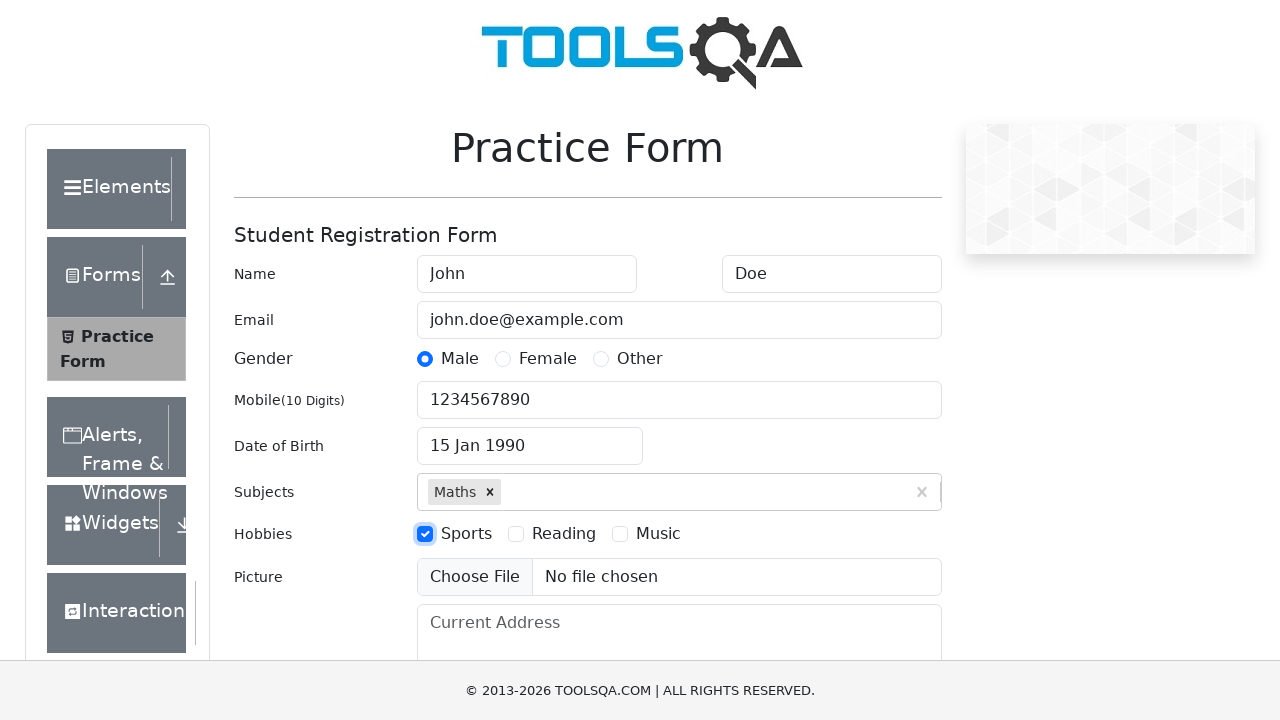

Uploaded test file
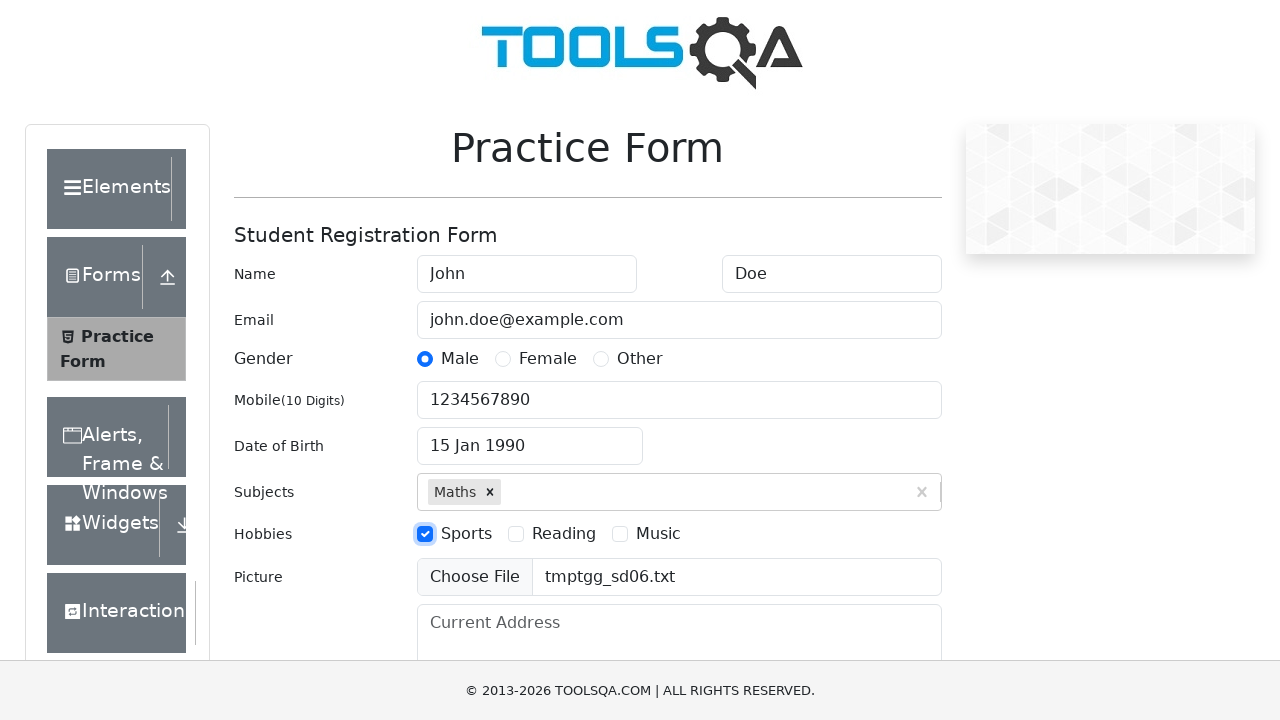

Filled address field with '123 Main Street, City, State' on #currentAddress
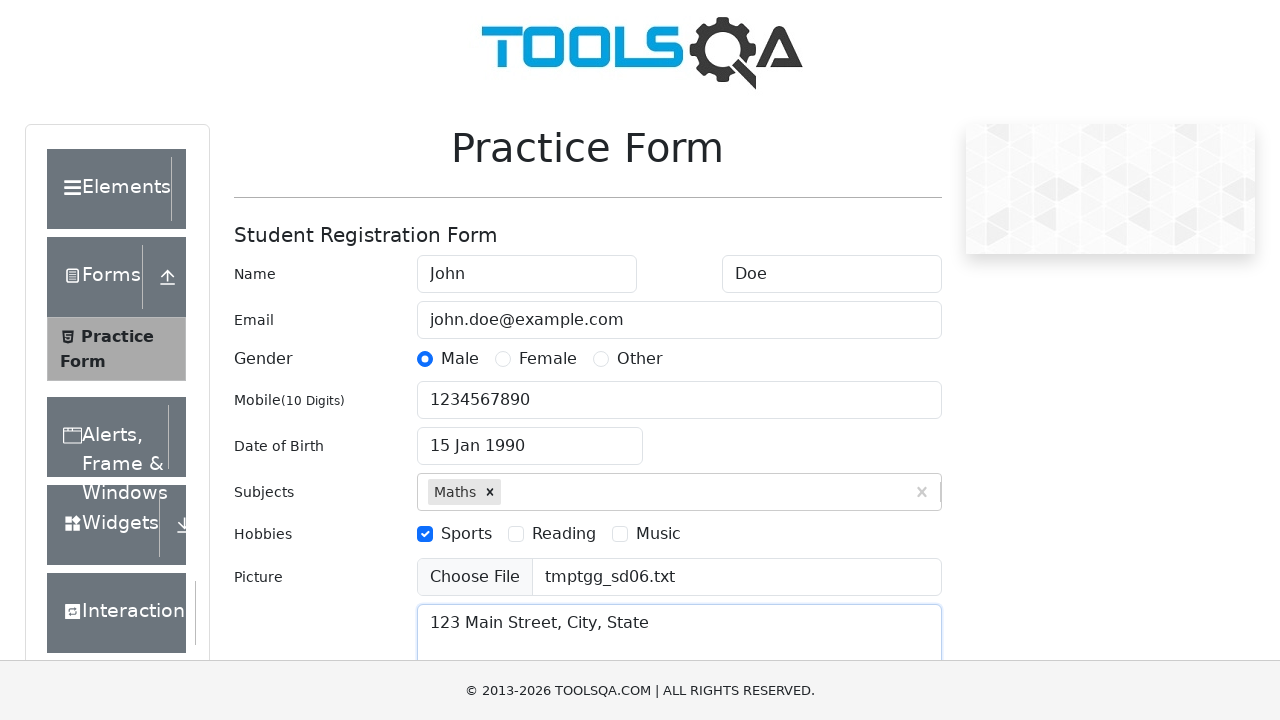

Opened state dropdown at (527, 437) on #state
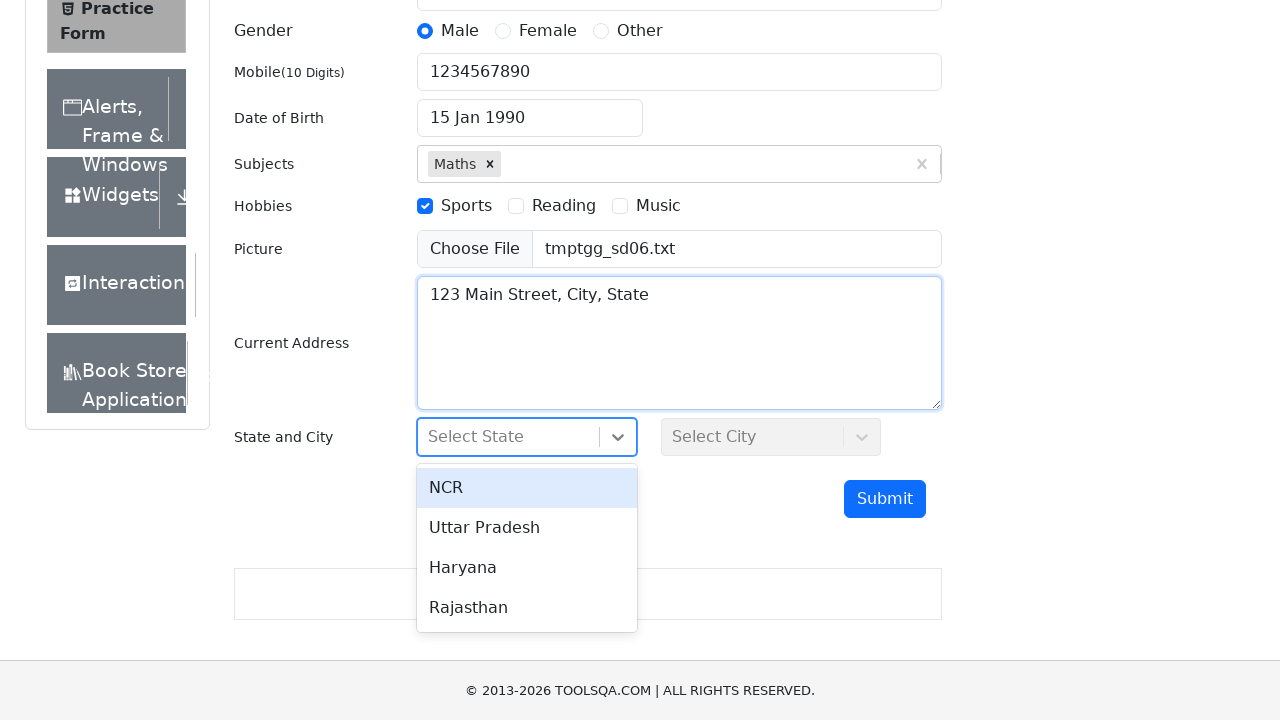

Selected NCR from state dropdown at (527, 488) on xpath=//div[text()='NCR']
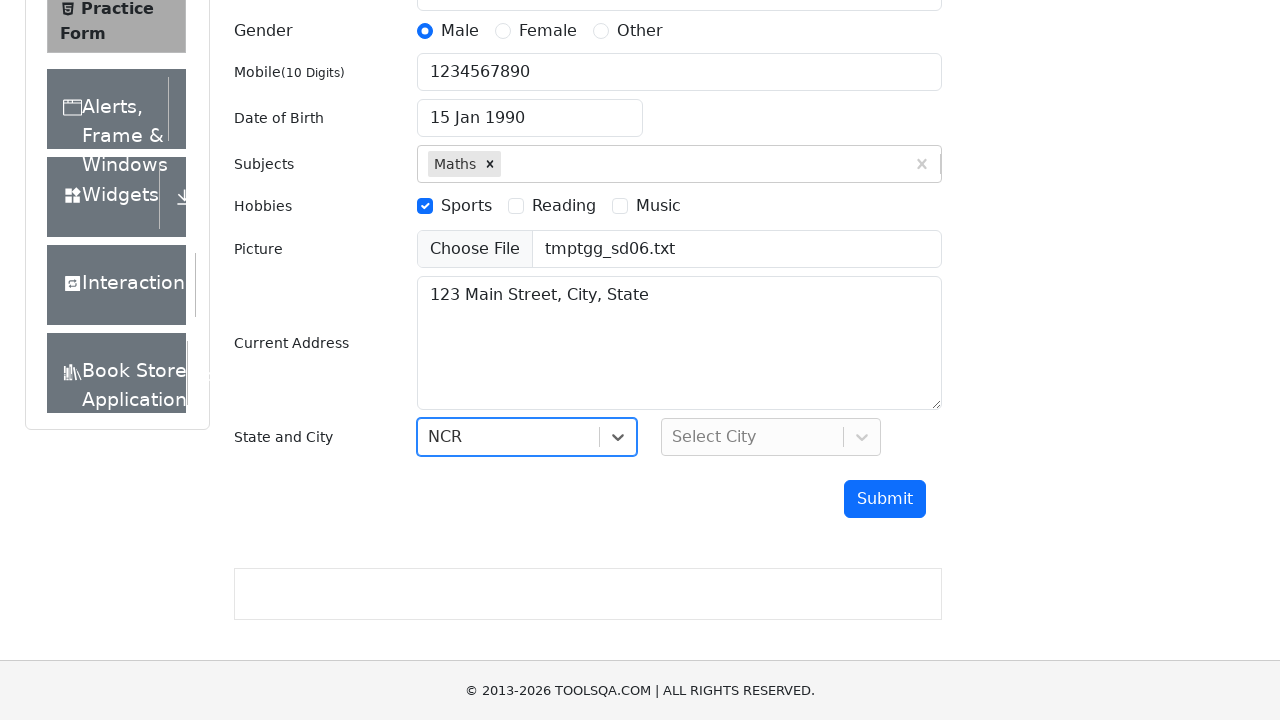

Opened city dropdown at (771, 437) on #city
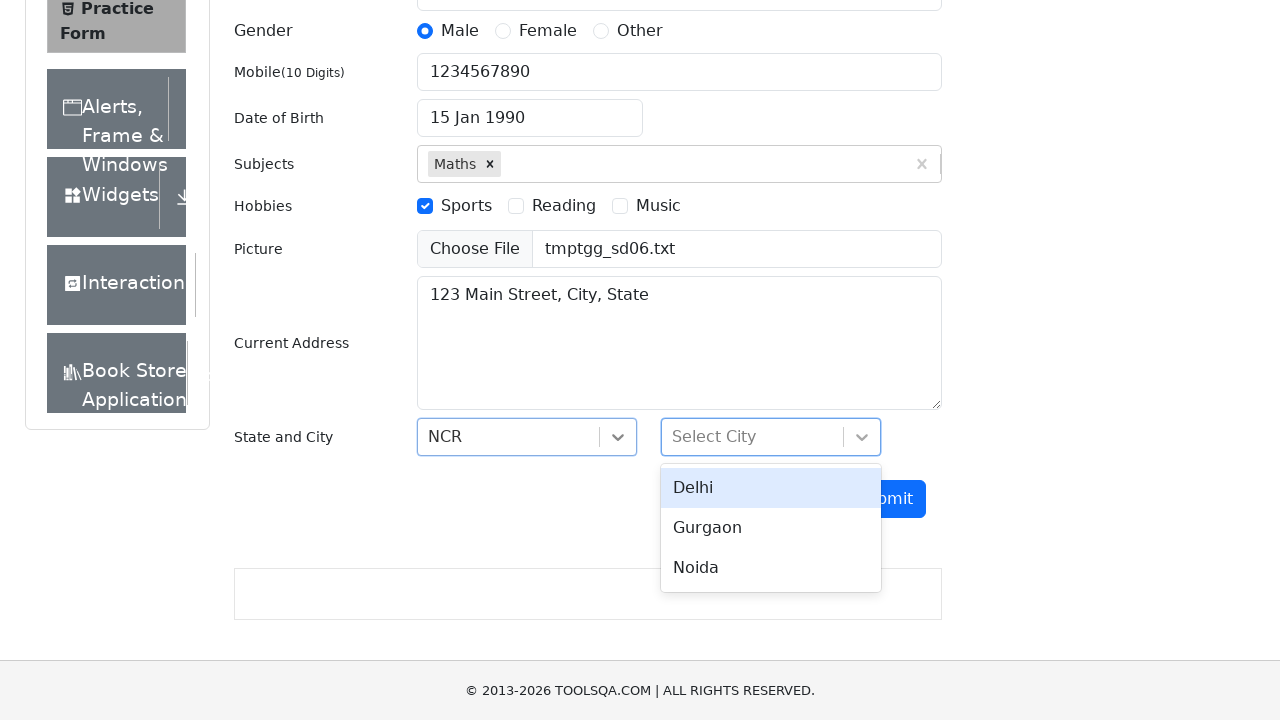

Selected Delhi from city dropdown at (771, 488) on xpath=//div[text()='Delhi']
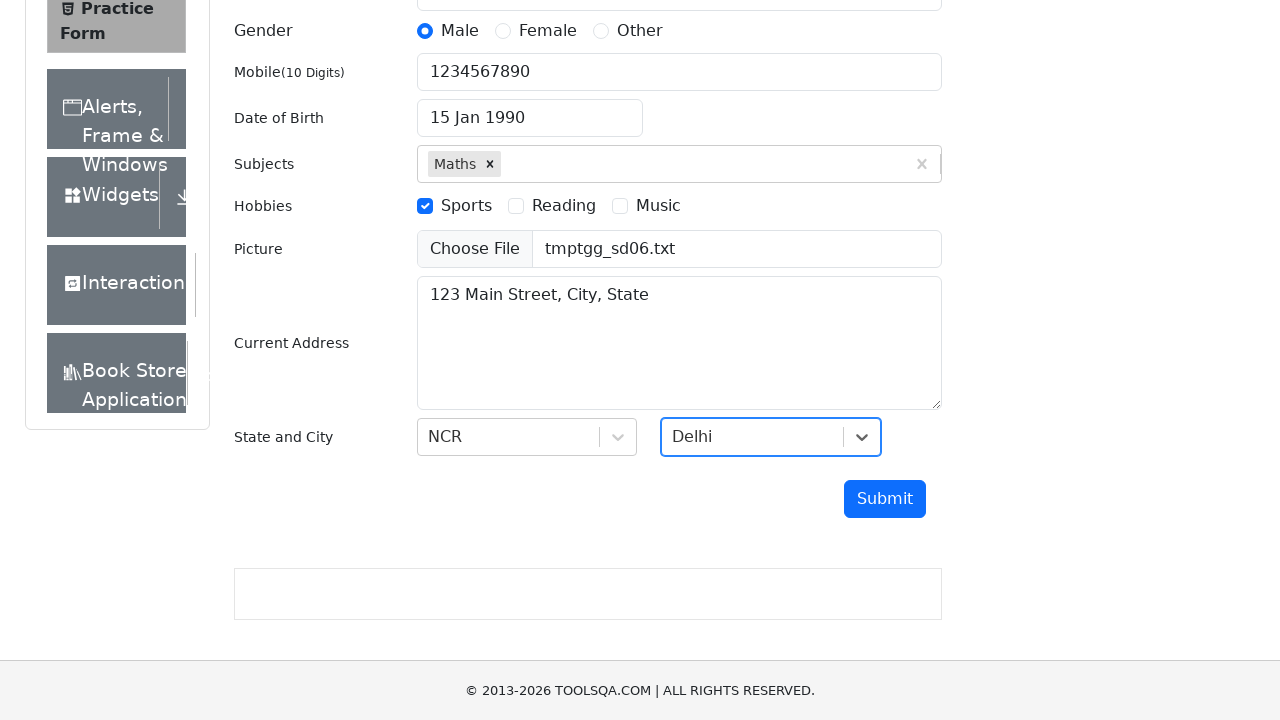

Clicked submit button to submit the form
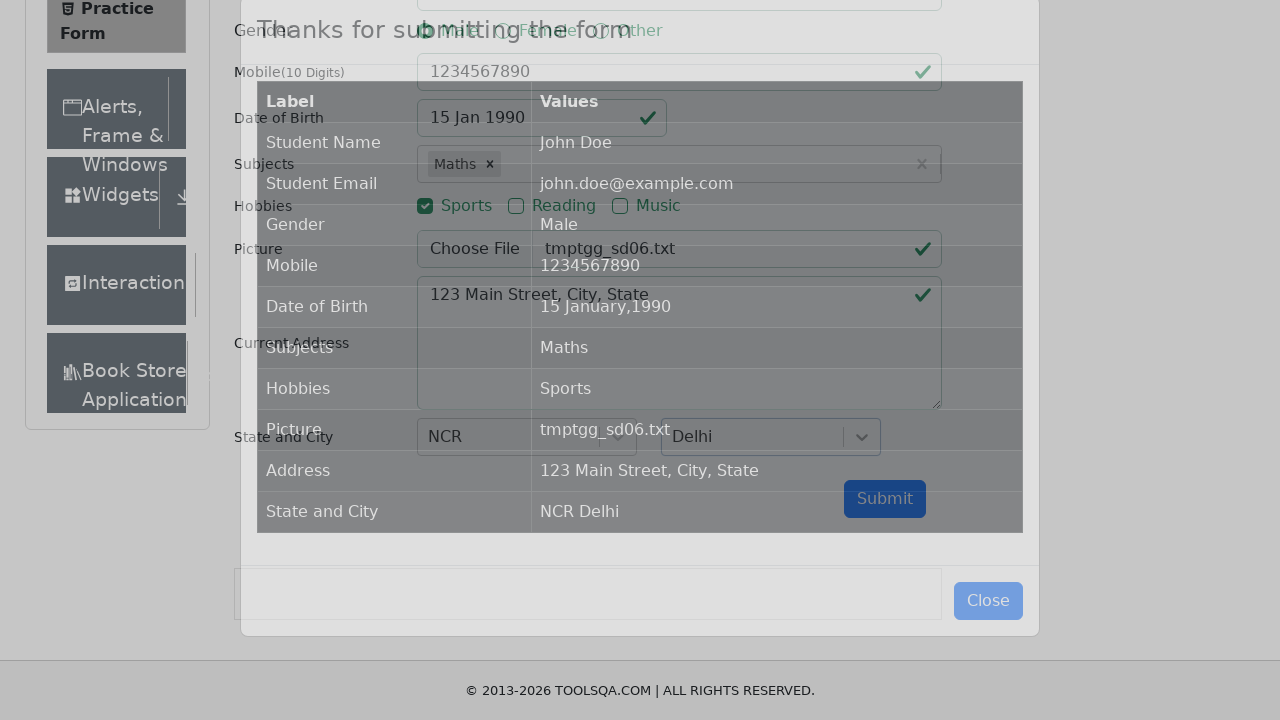

Form submission modal appeared
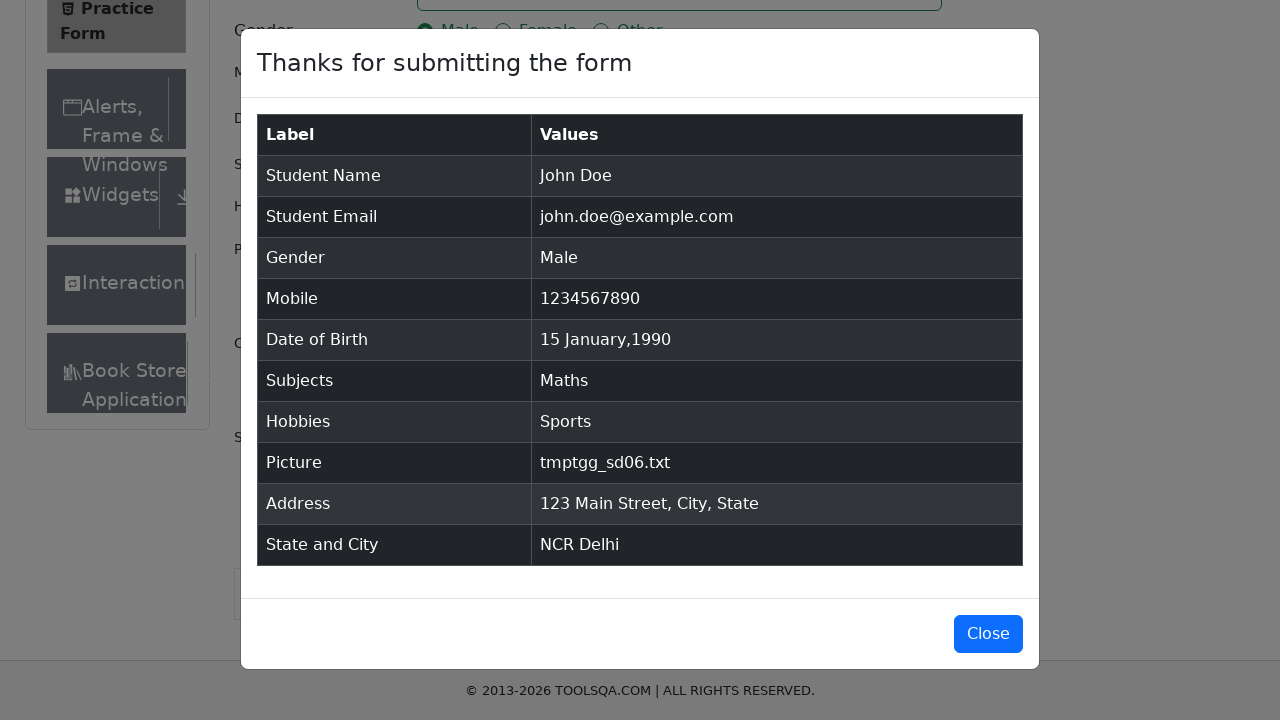

Retrieved modal title text content
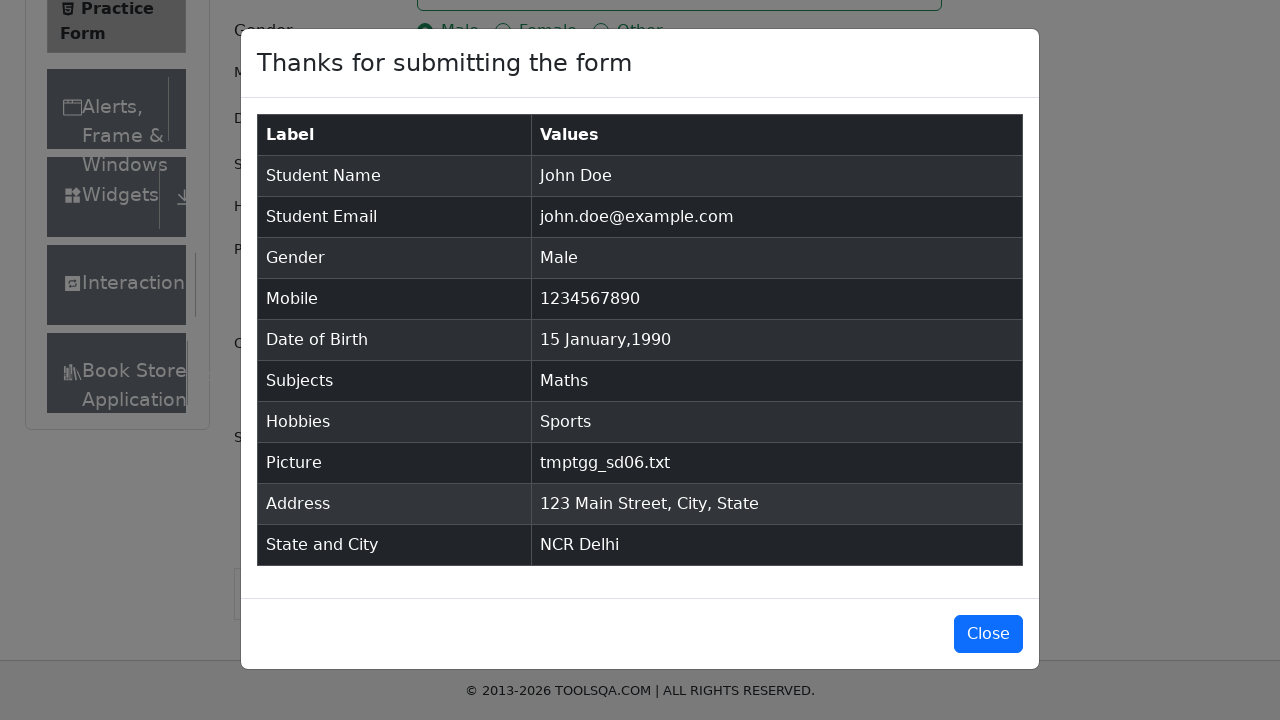

Asserted that modal contains 'Thanks for submitting the form' message
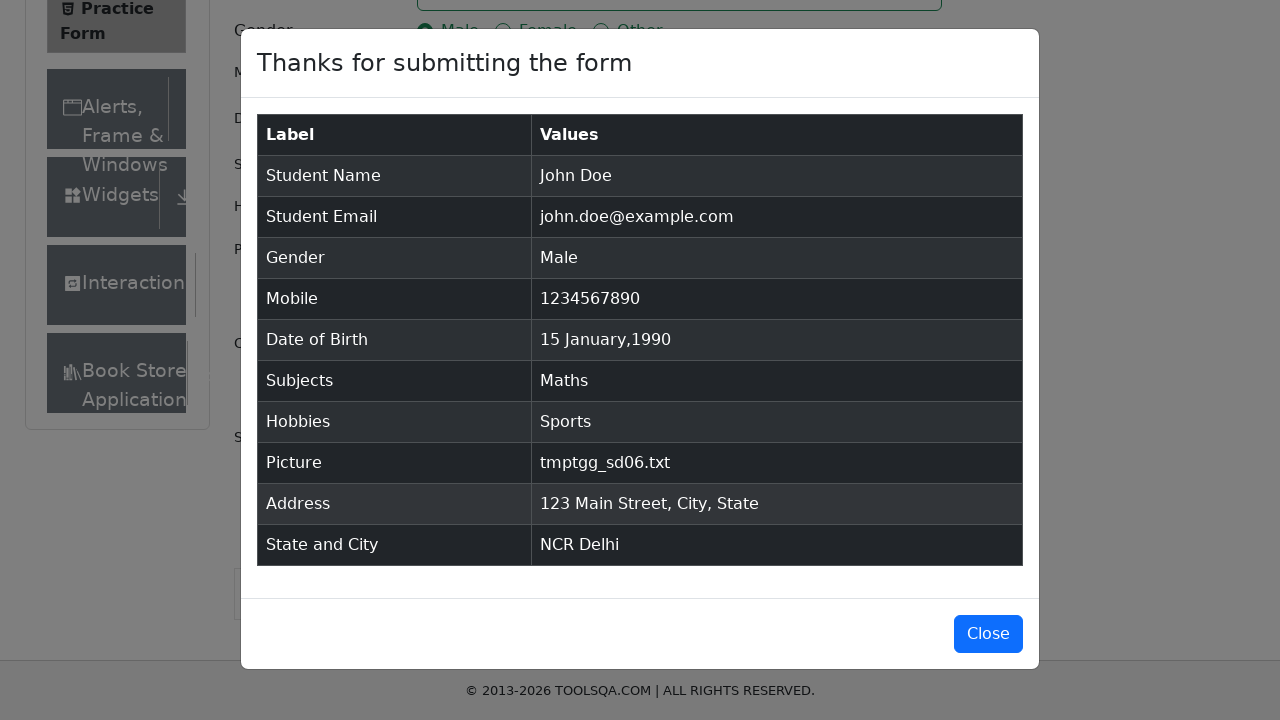

Closed the submission confirmation modal
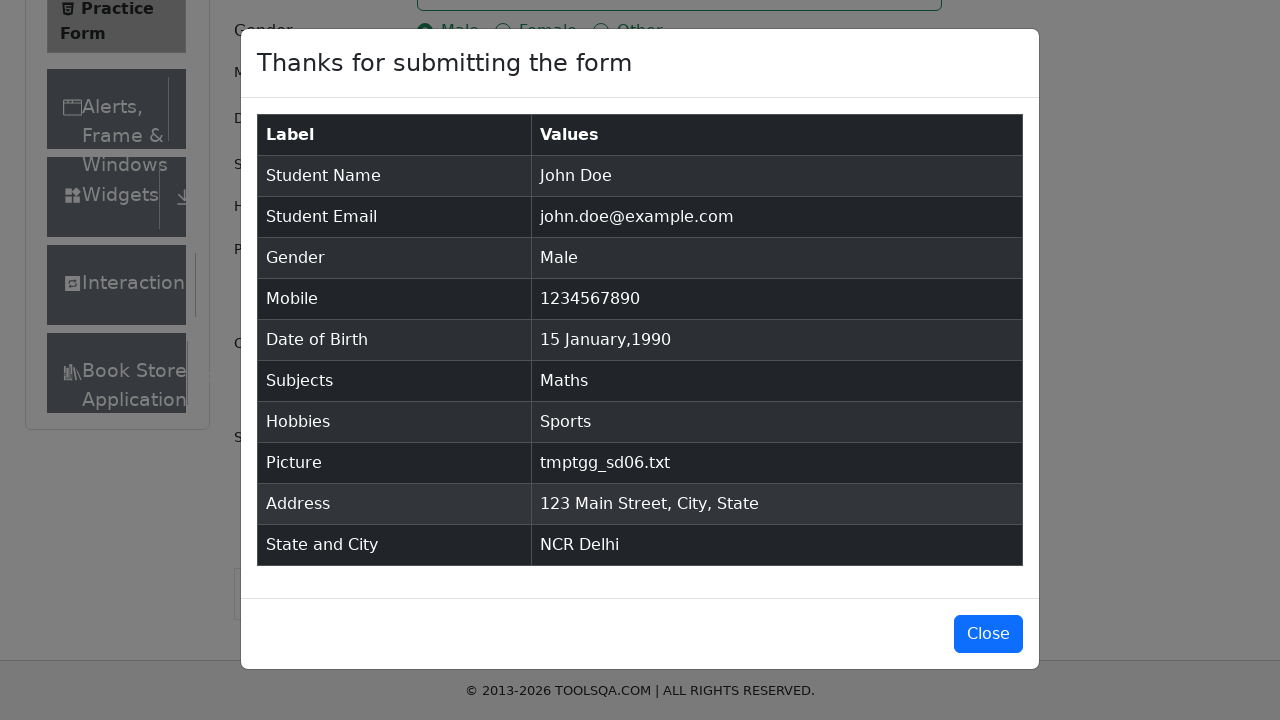

Cleaned up temporary test file
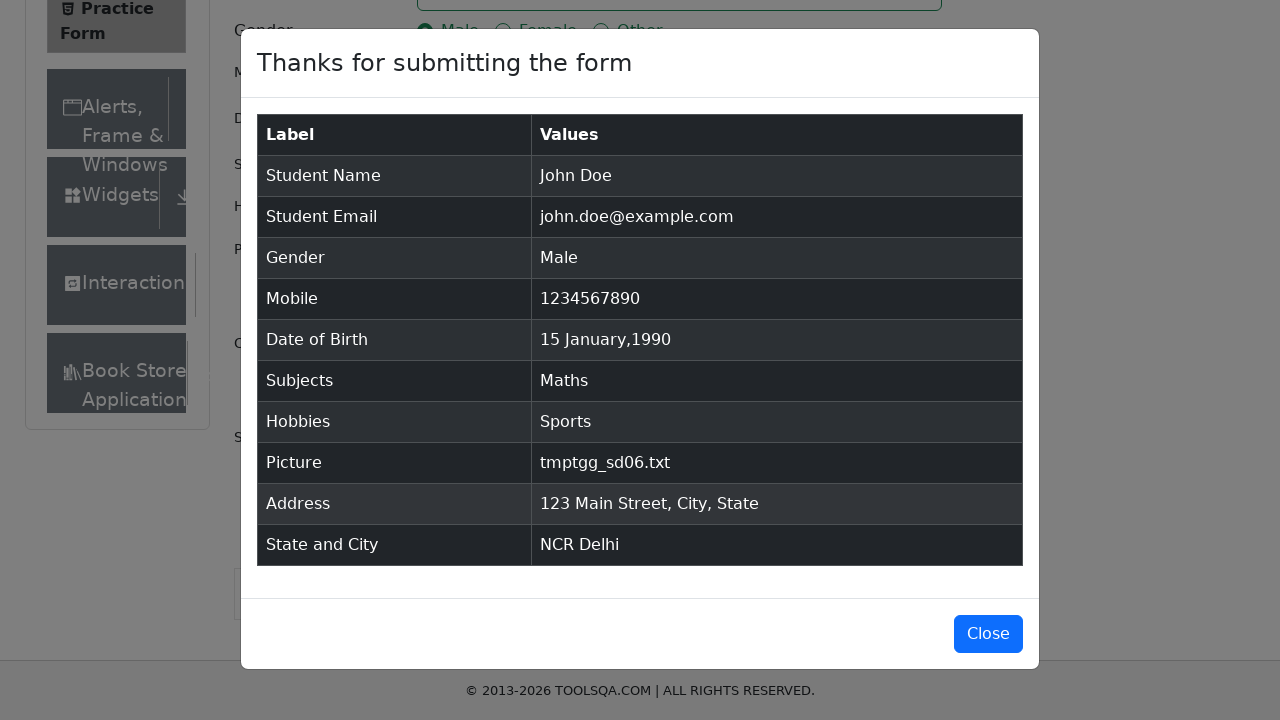

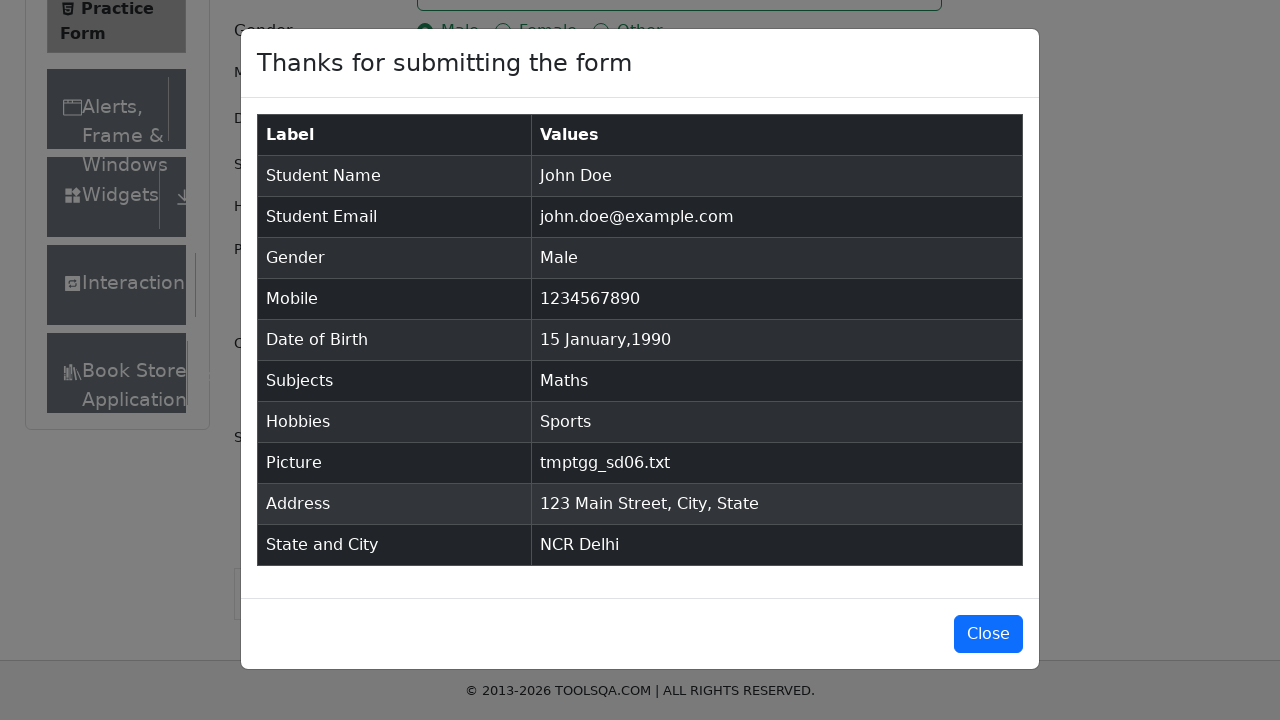